Tests navigation through an e-commerce site by clicking on the Tablets category and then selecting a specific HP Pro Tablet 608 G1 product to view its details.

Starting URL: http://www.advantageonlineshopping.com

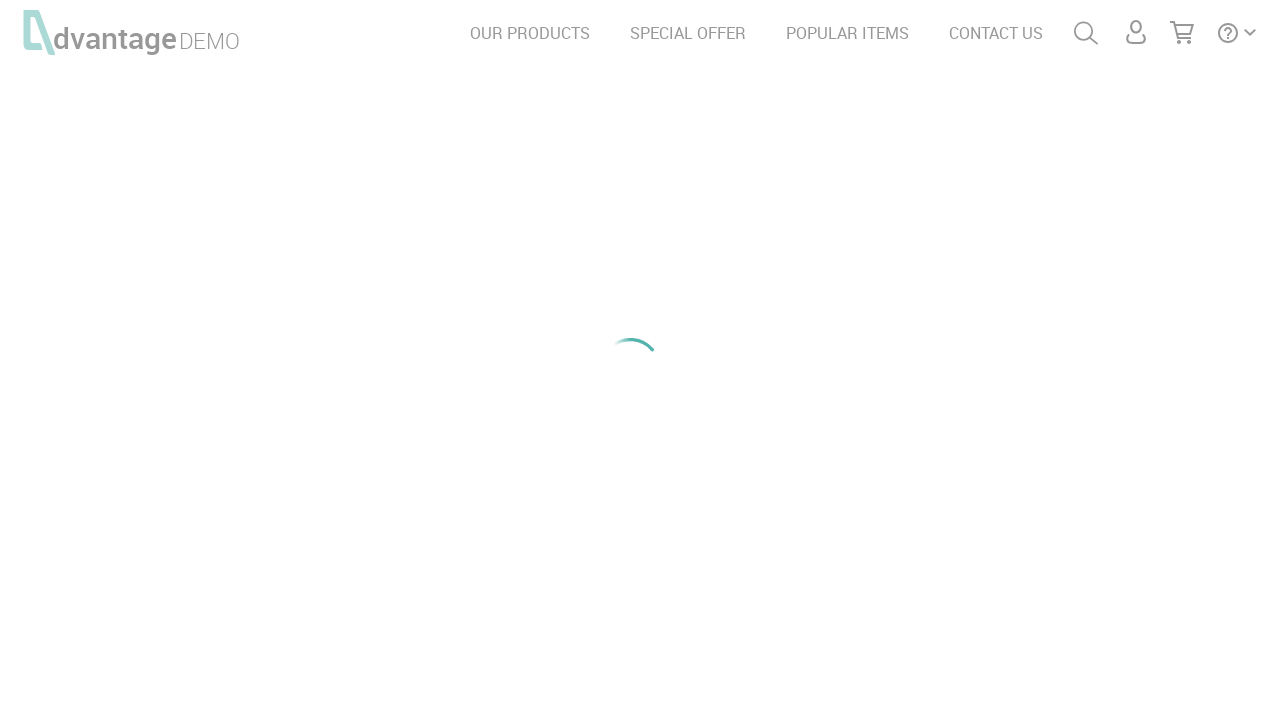

Waited for TABLETS category to be visible
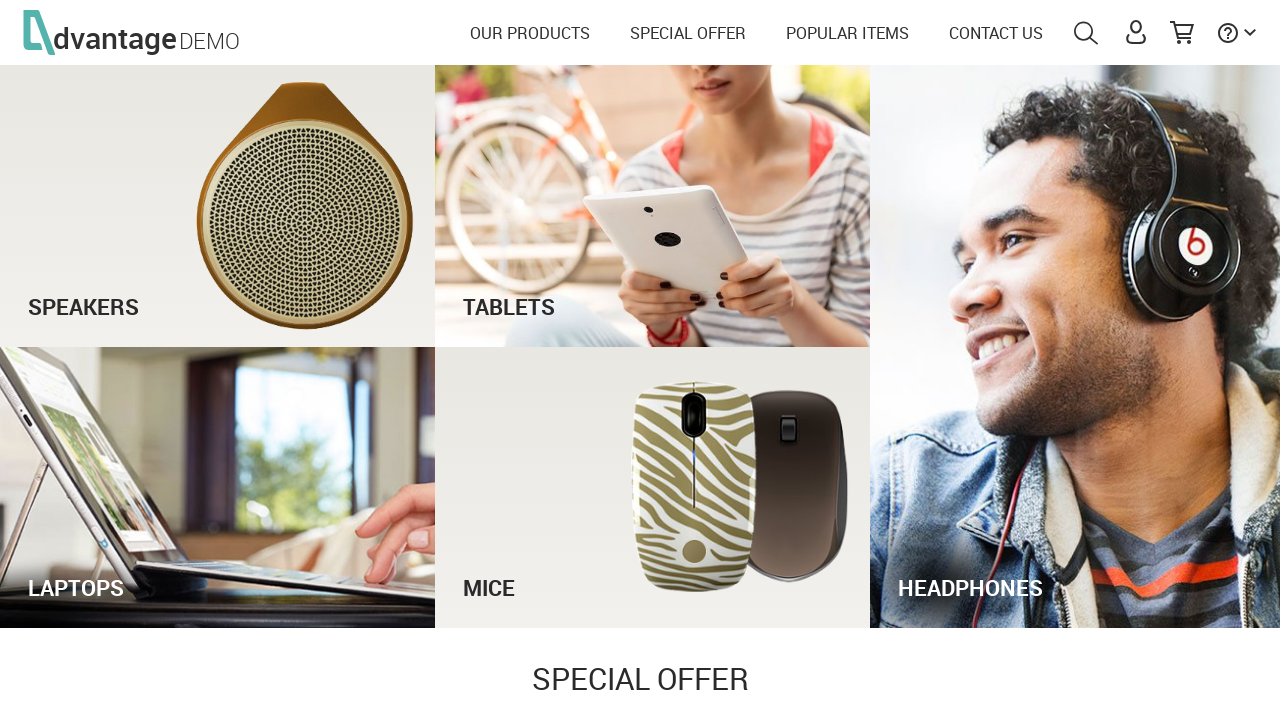

Clicked on TABLETS category at (653, 287) on text=TABLETS
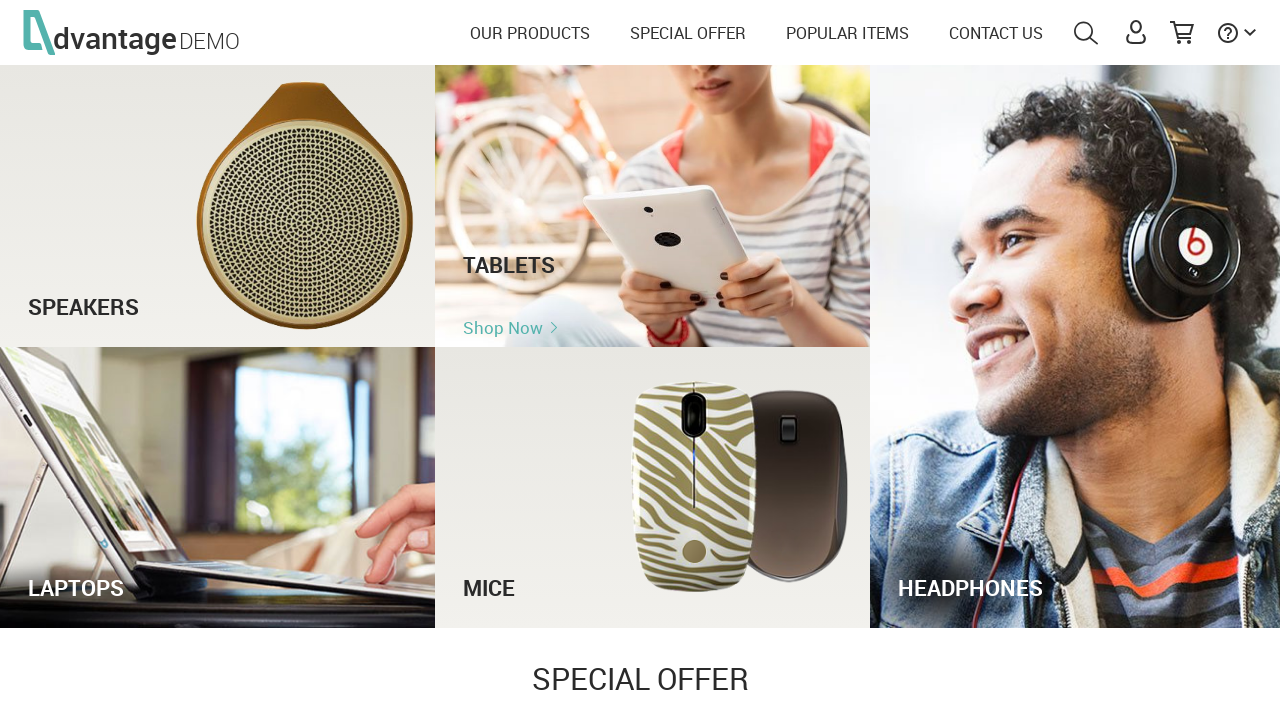

Waited for HP Pro Tablet 608 G1 product to be visible
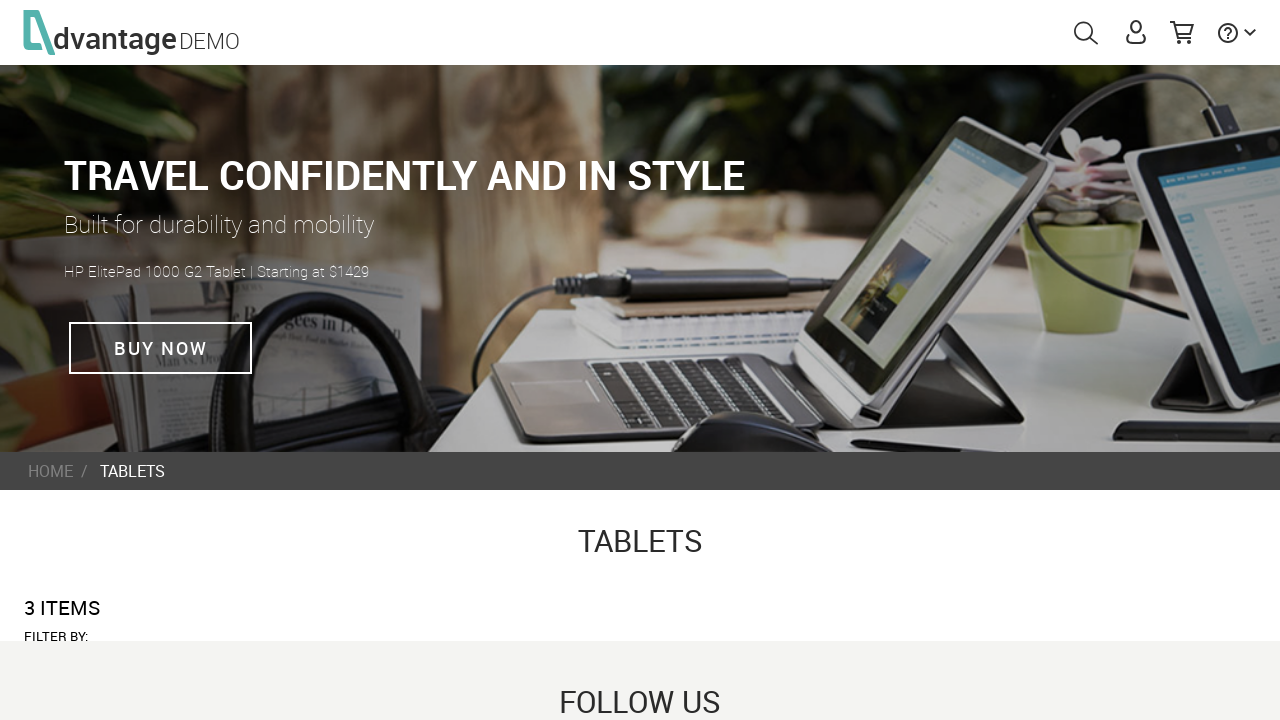

Clicked on HP Pro Tablet 608 G1 product at (882, 357) on text=HP Pro Tablet 608 G1
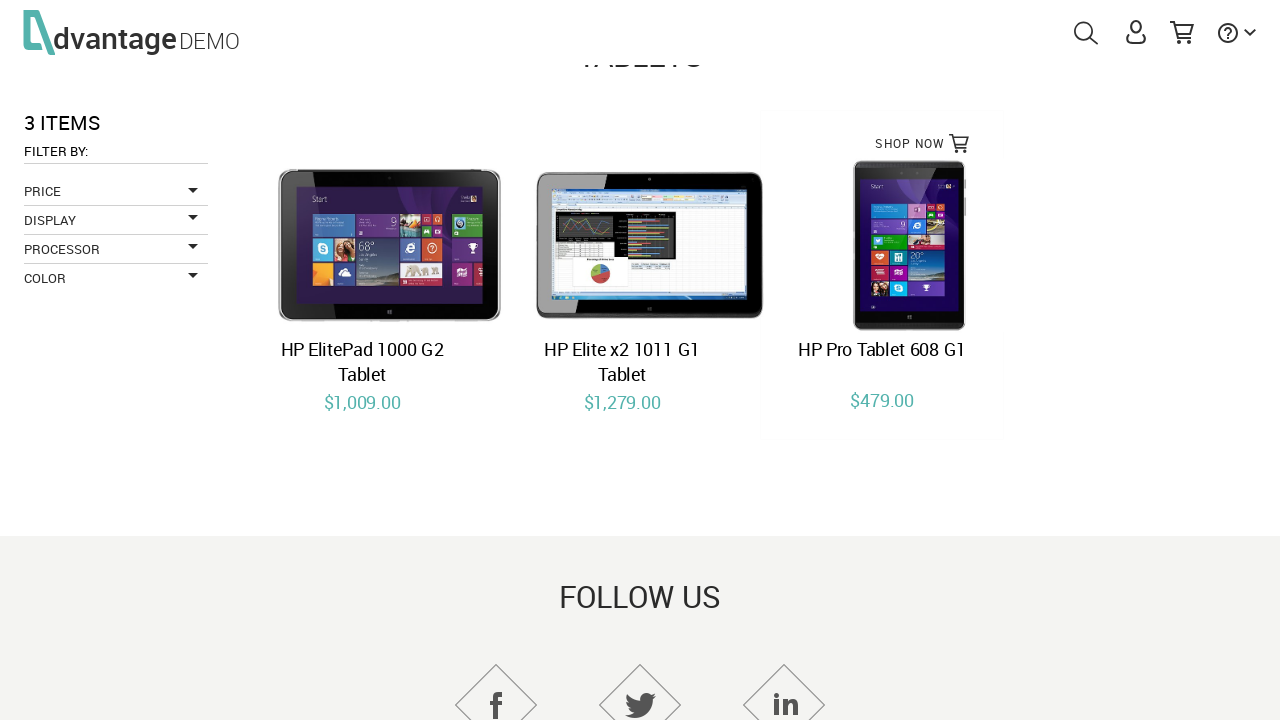

Product details page loaded with networkidle state
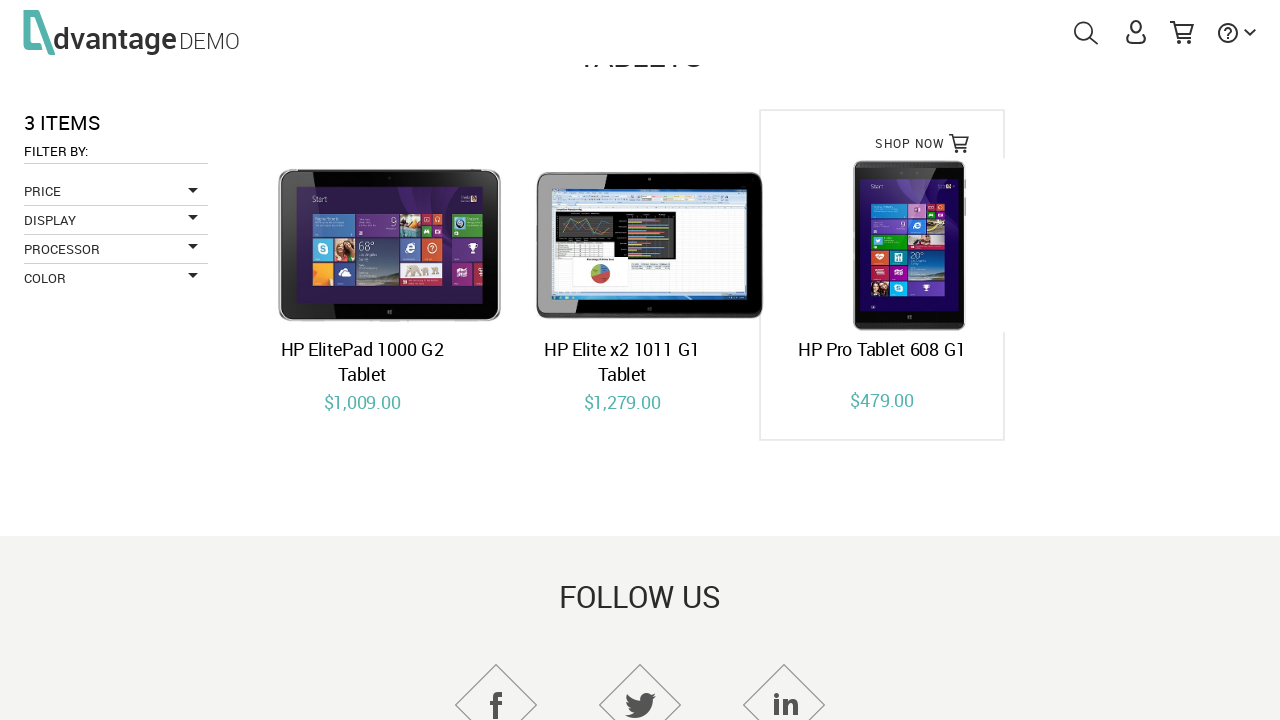

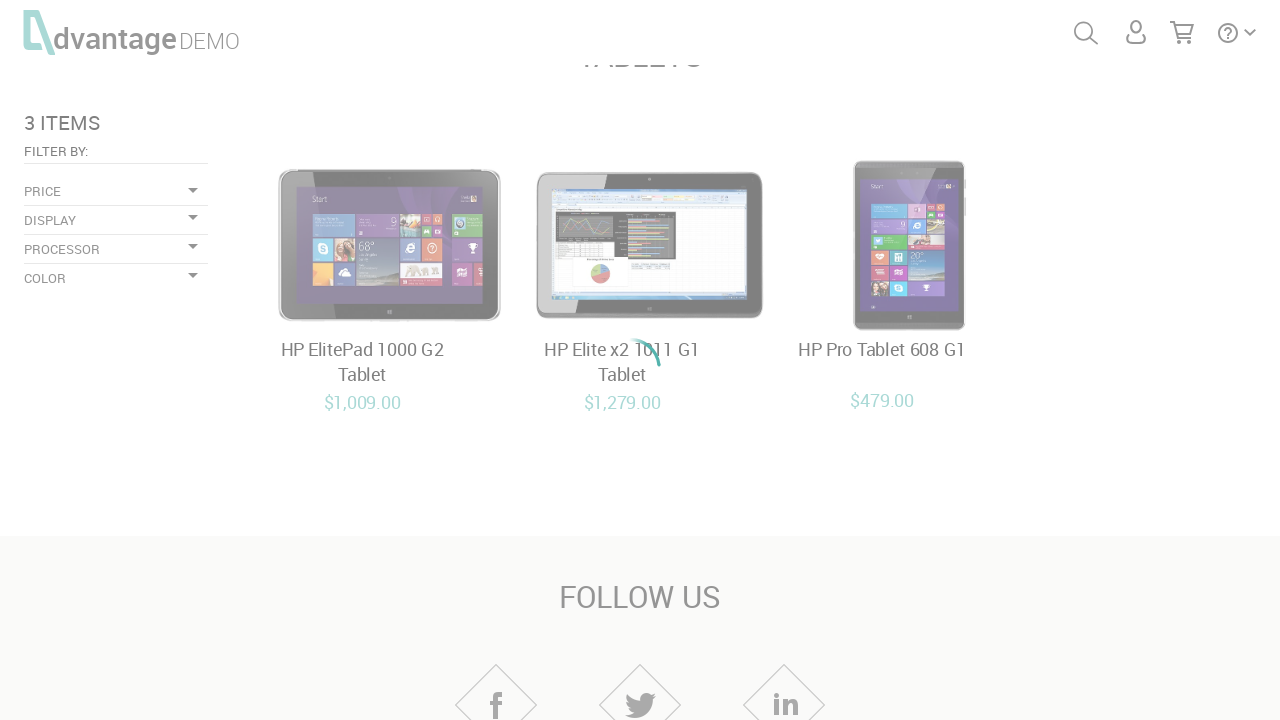